Navigates to the Club Factory homepage and maximizes the browser window to verify the page loads correctly.

Starting URL: https://www.clubfactory.in/

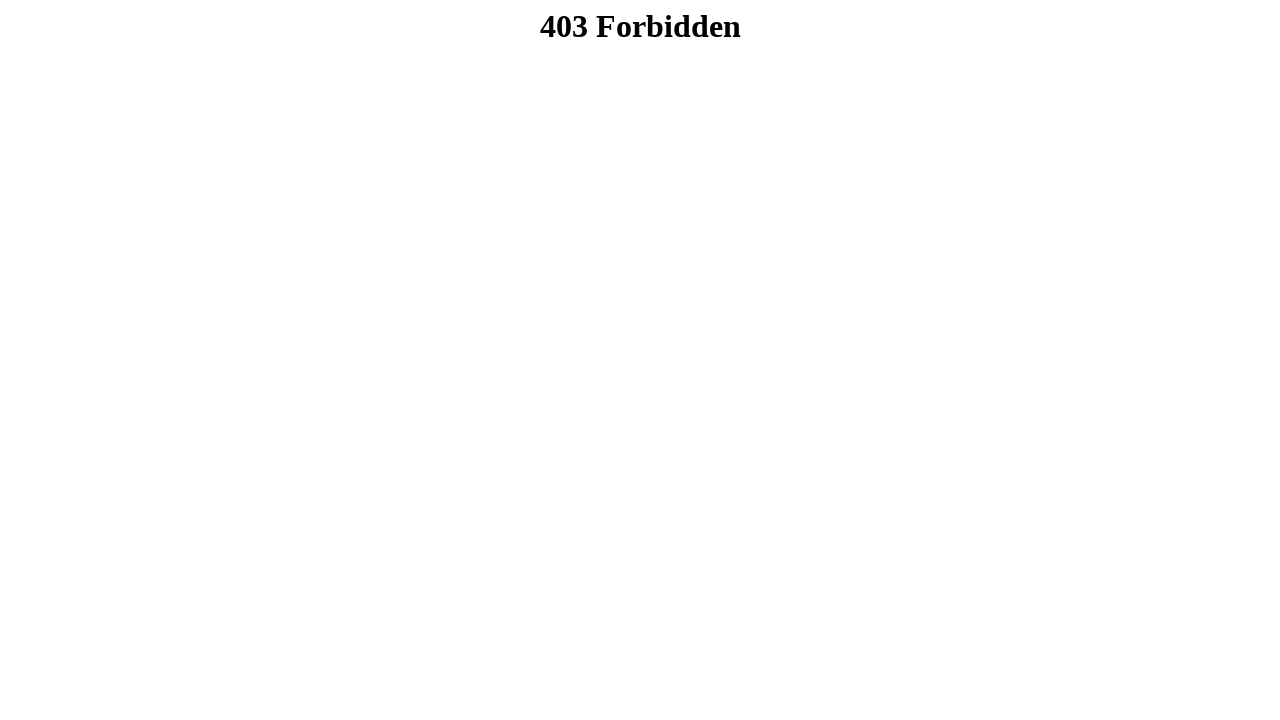

Set viewport size to 1920x1080 to maximize browser window
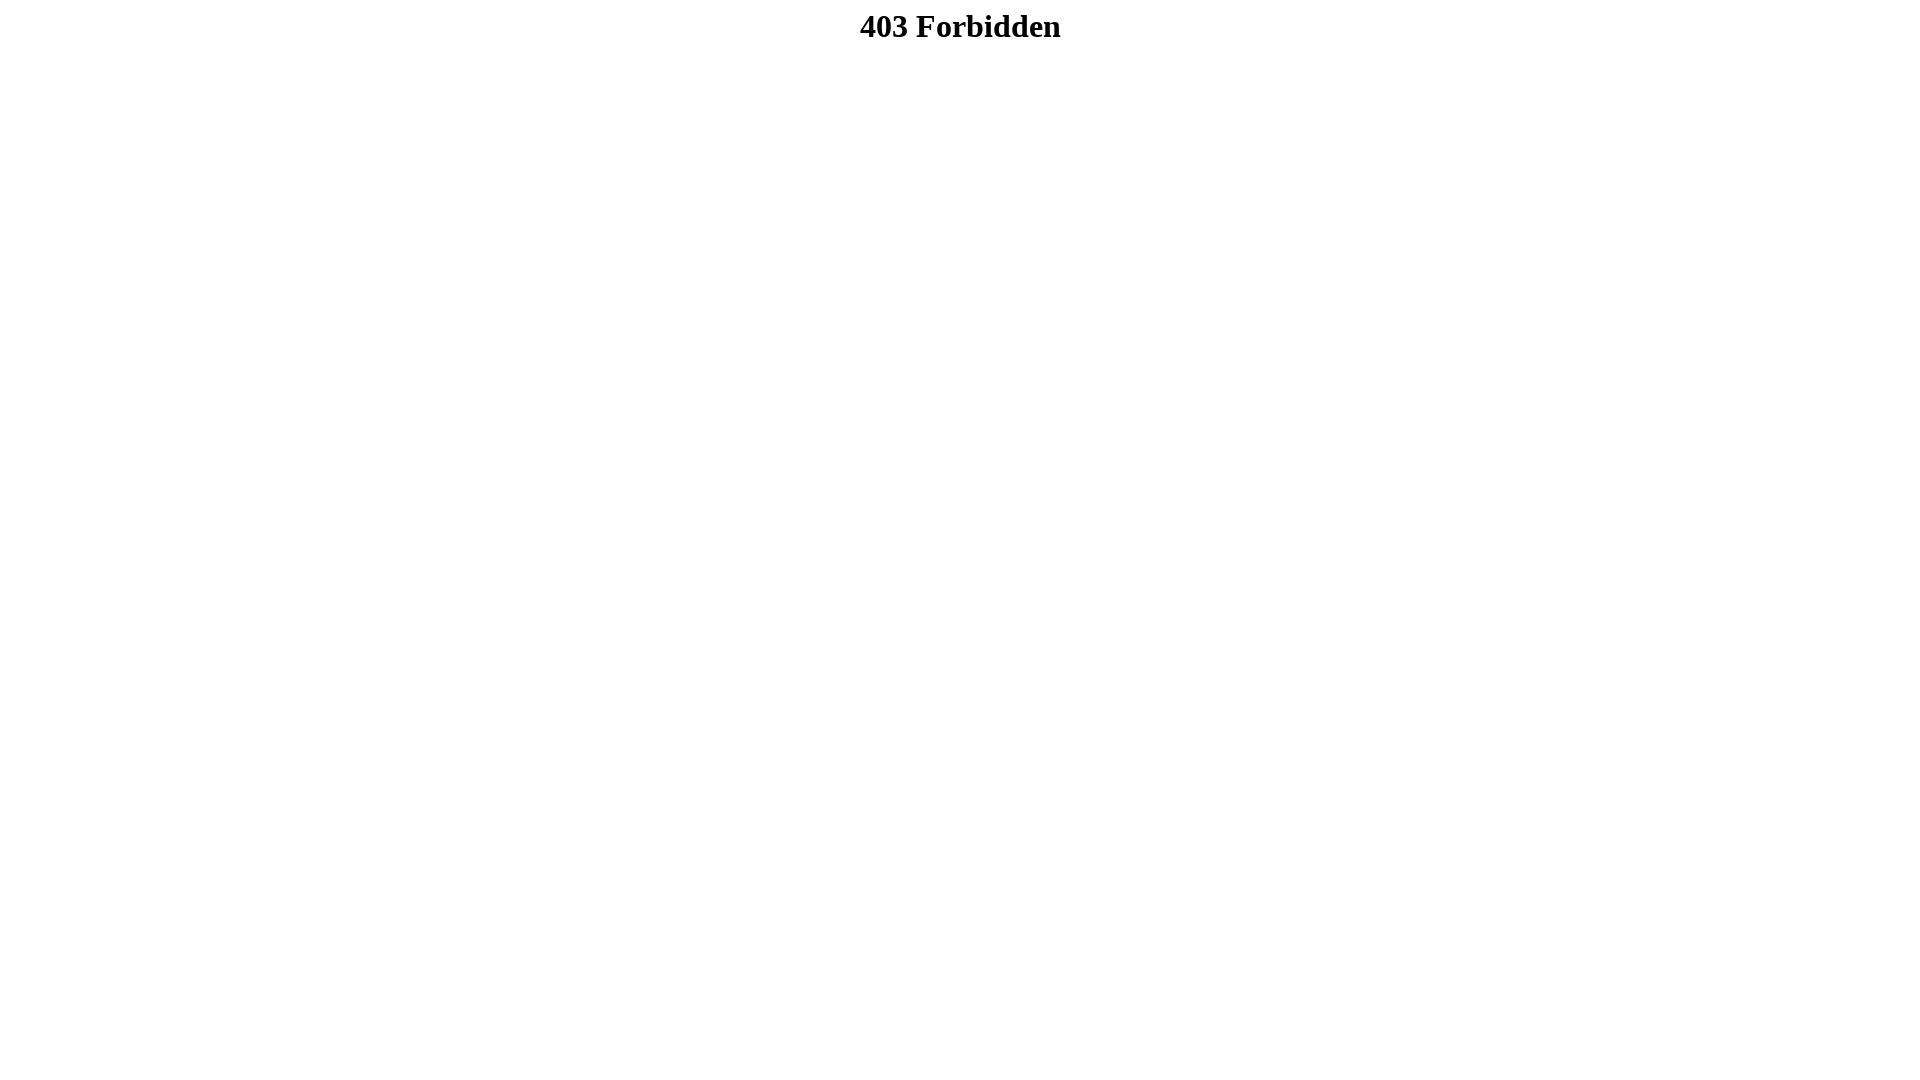

Club Factory homepage loaded successfully (DOM content ready)
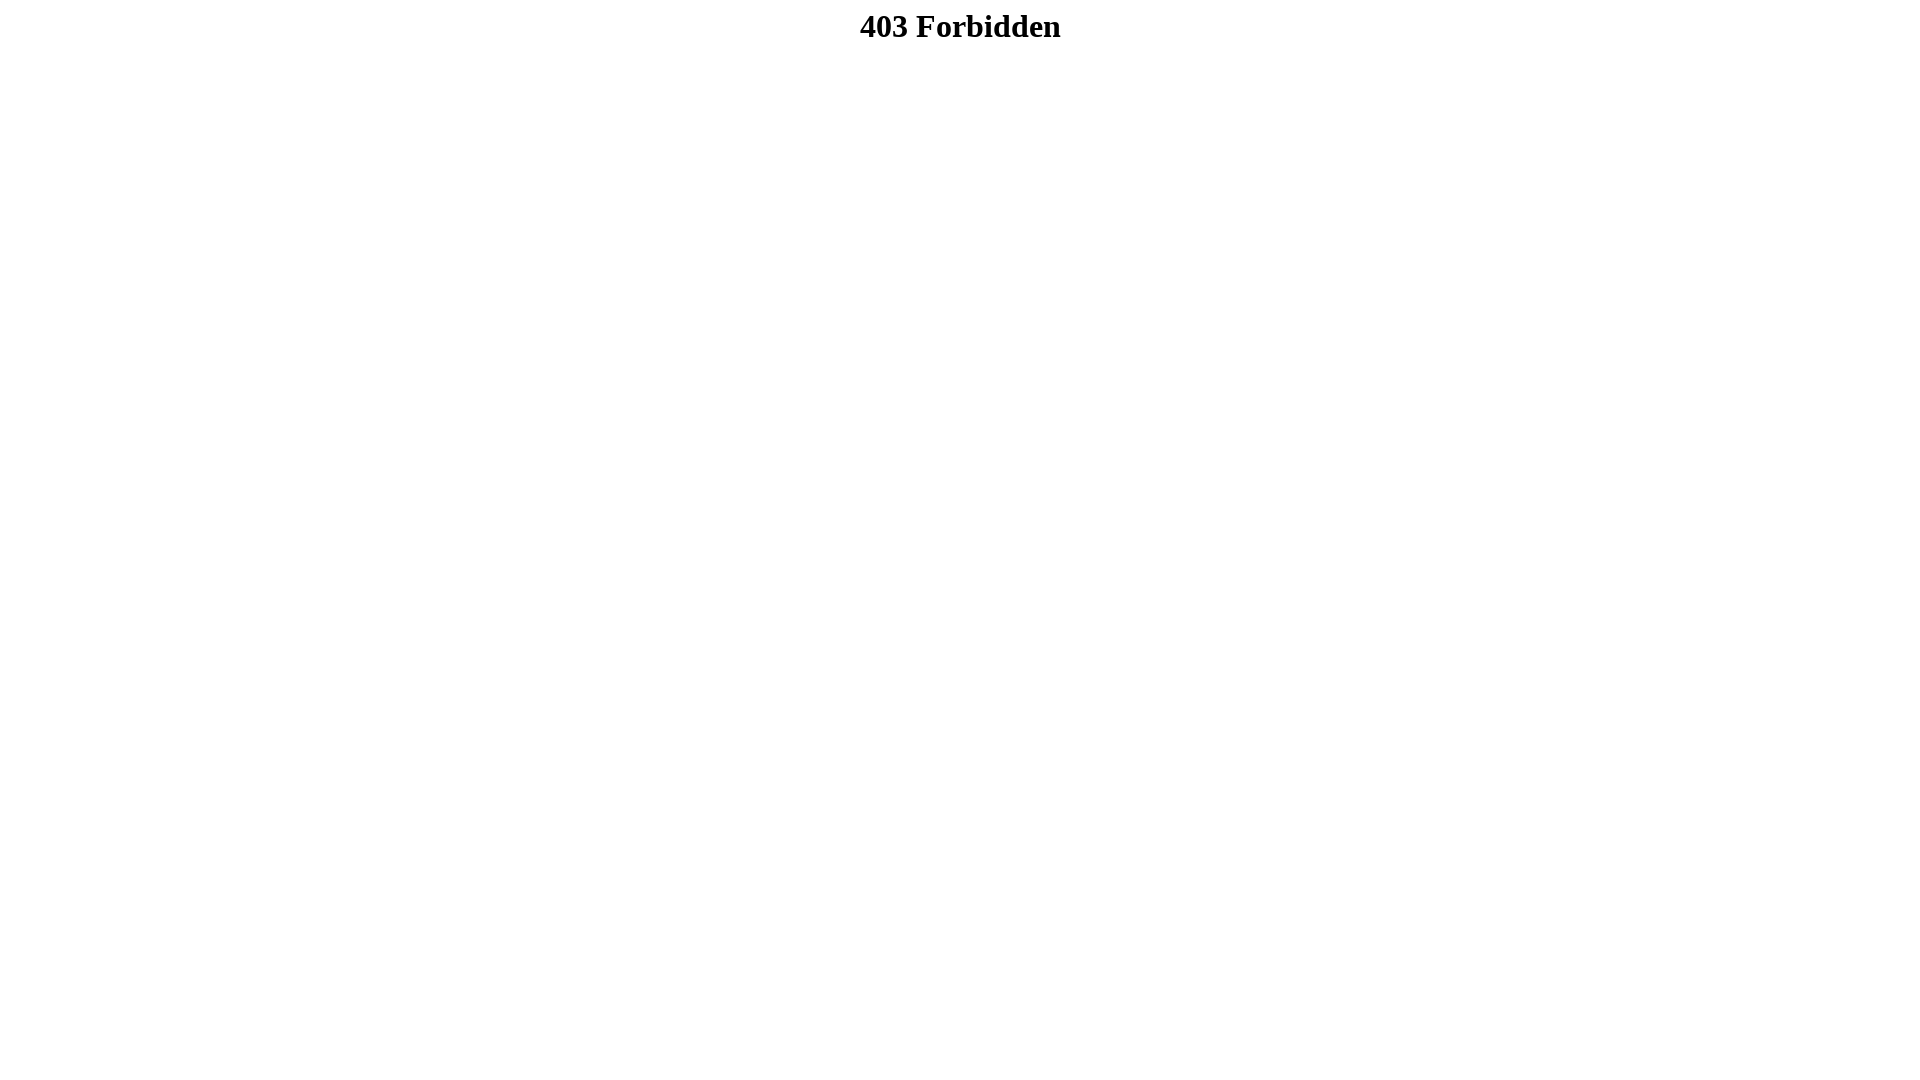

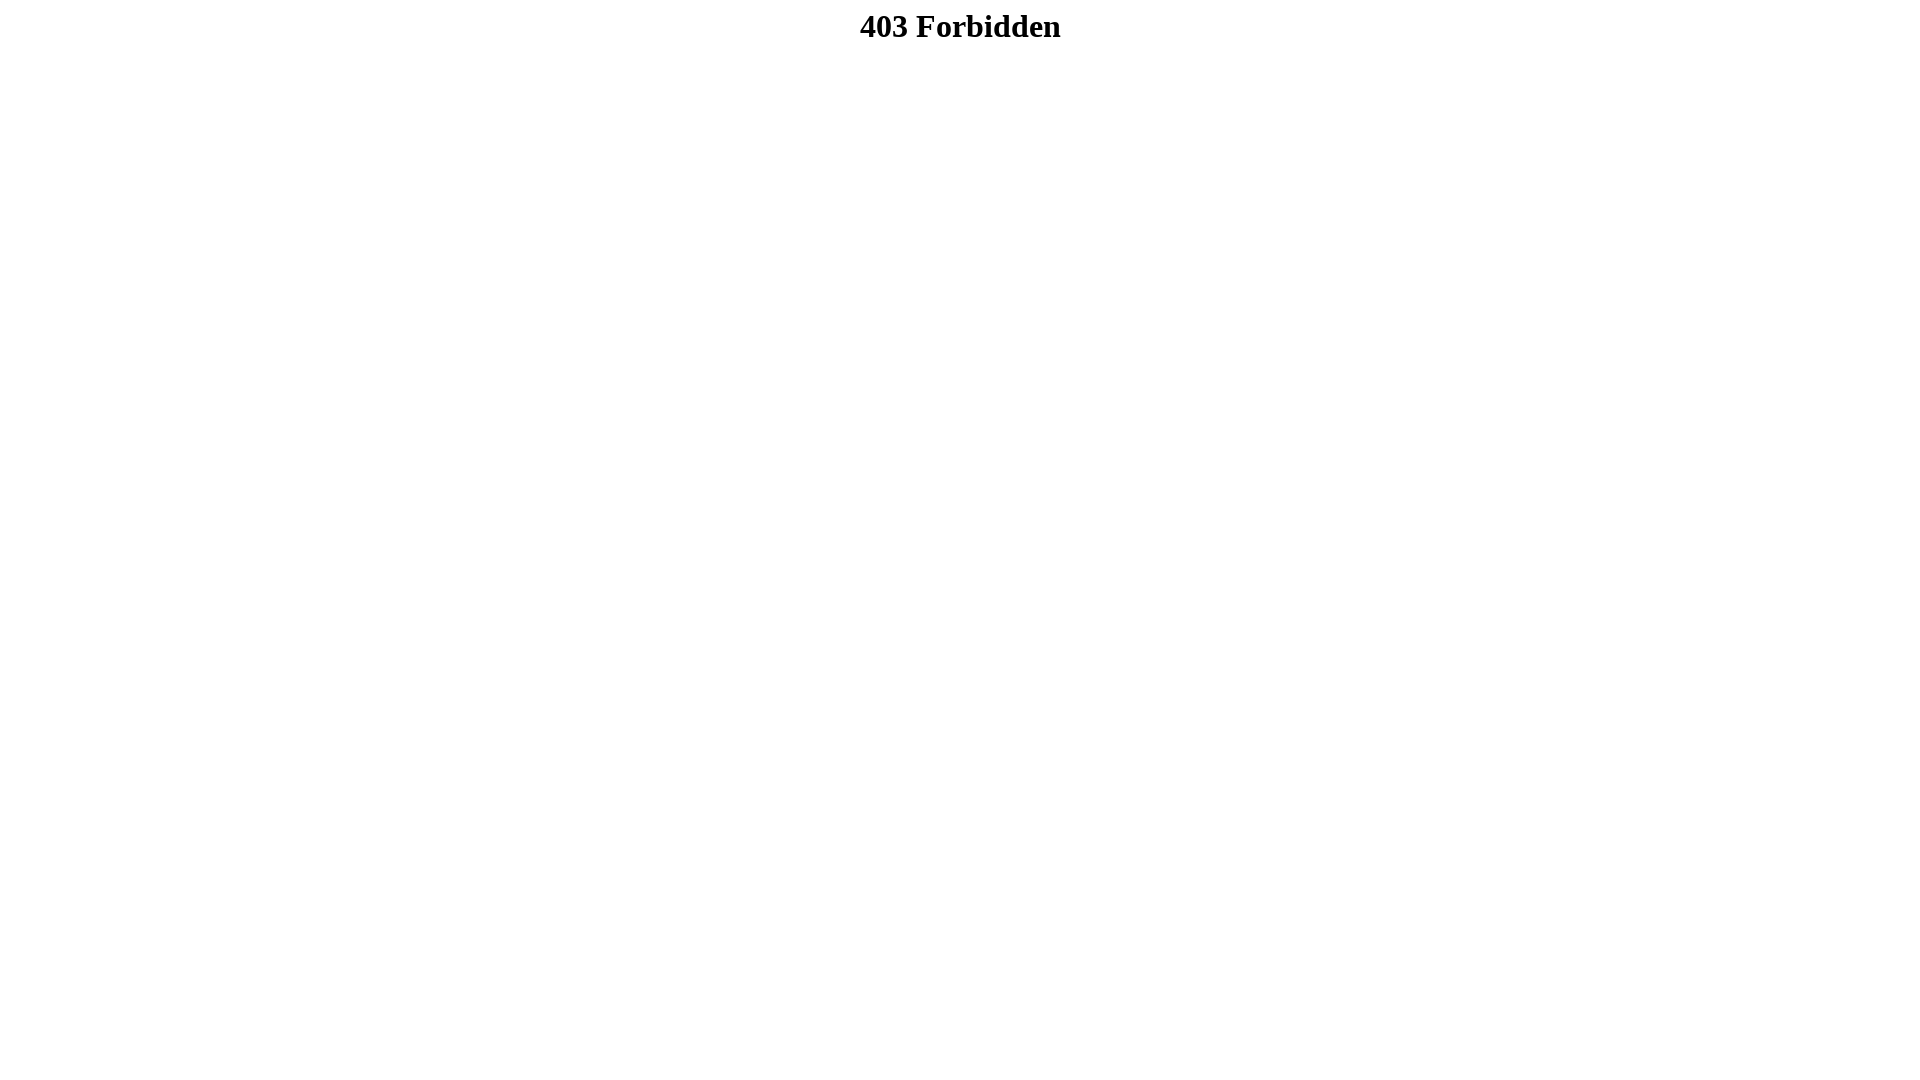